Navigates to Flipkart homepage and verifies the page loads successfully

Starting URL: https://www.flipkart.com/

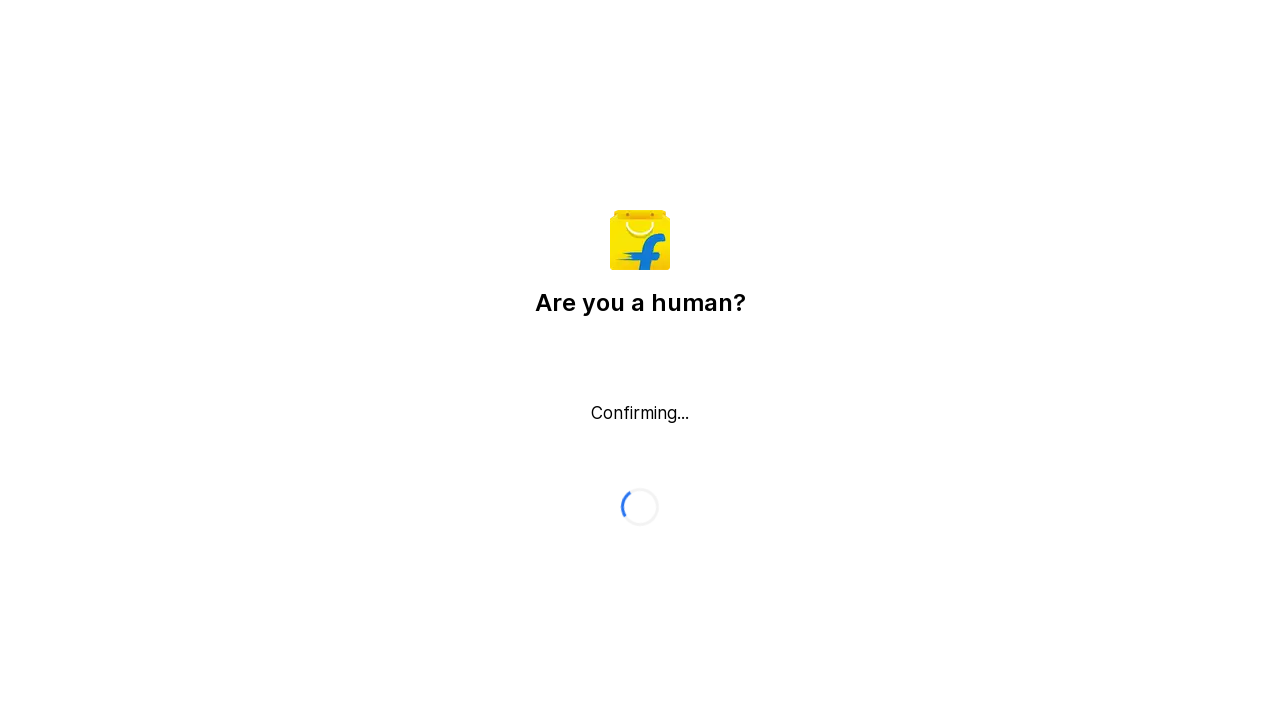

Waited for page DOM content to be loaded
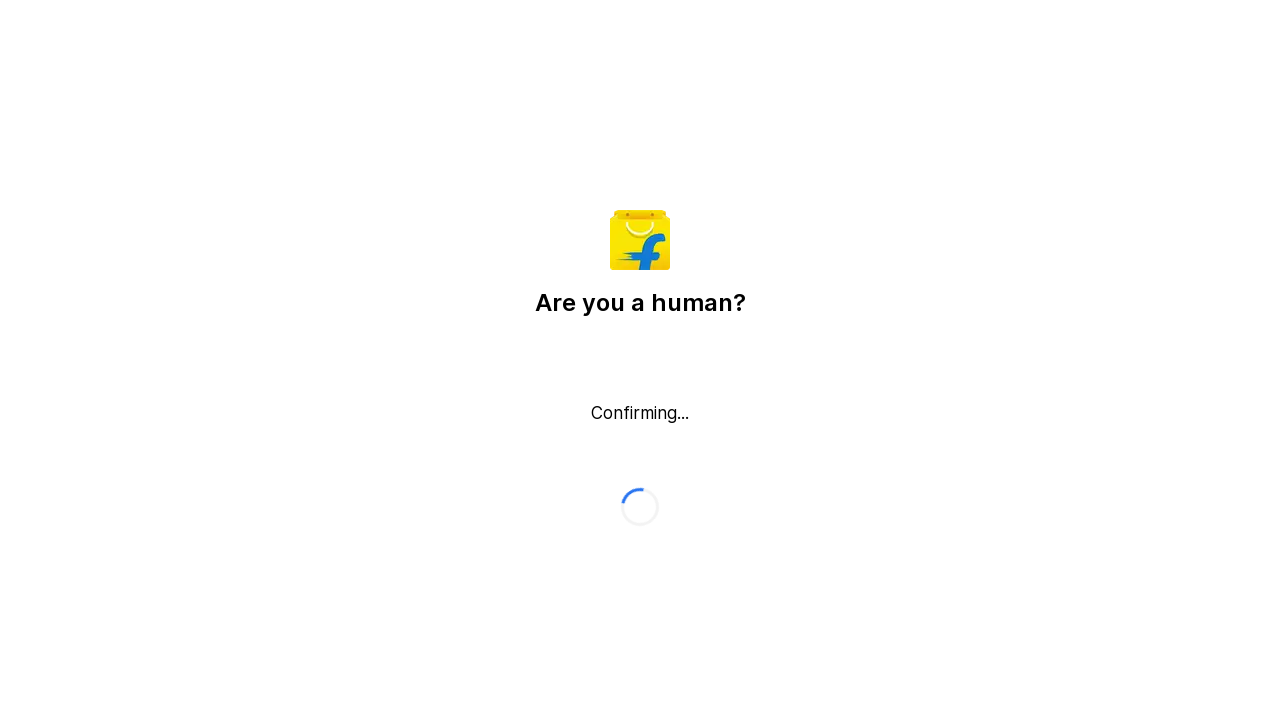

Verified body element is present on Flipkart homepage
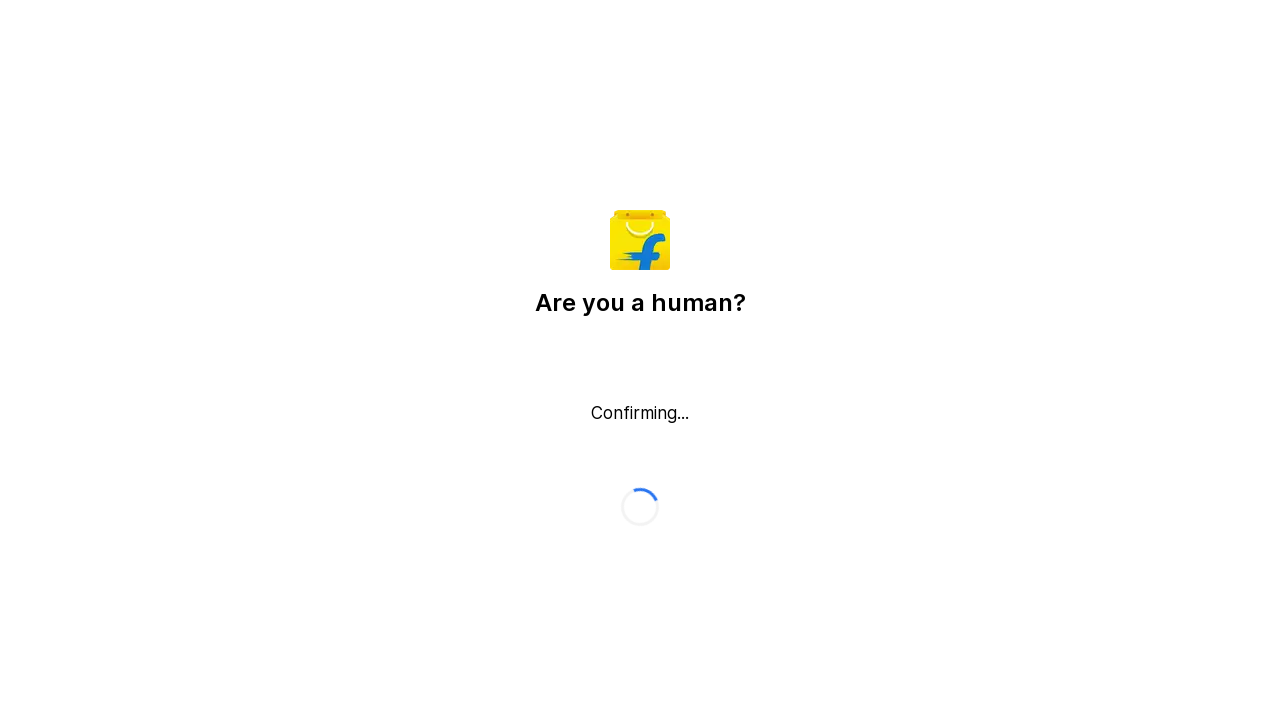

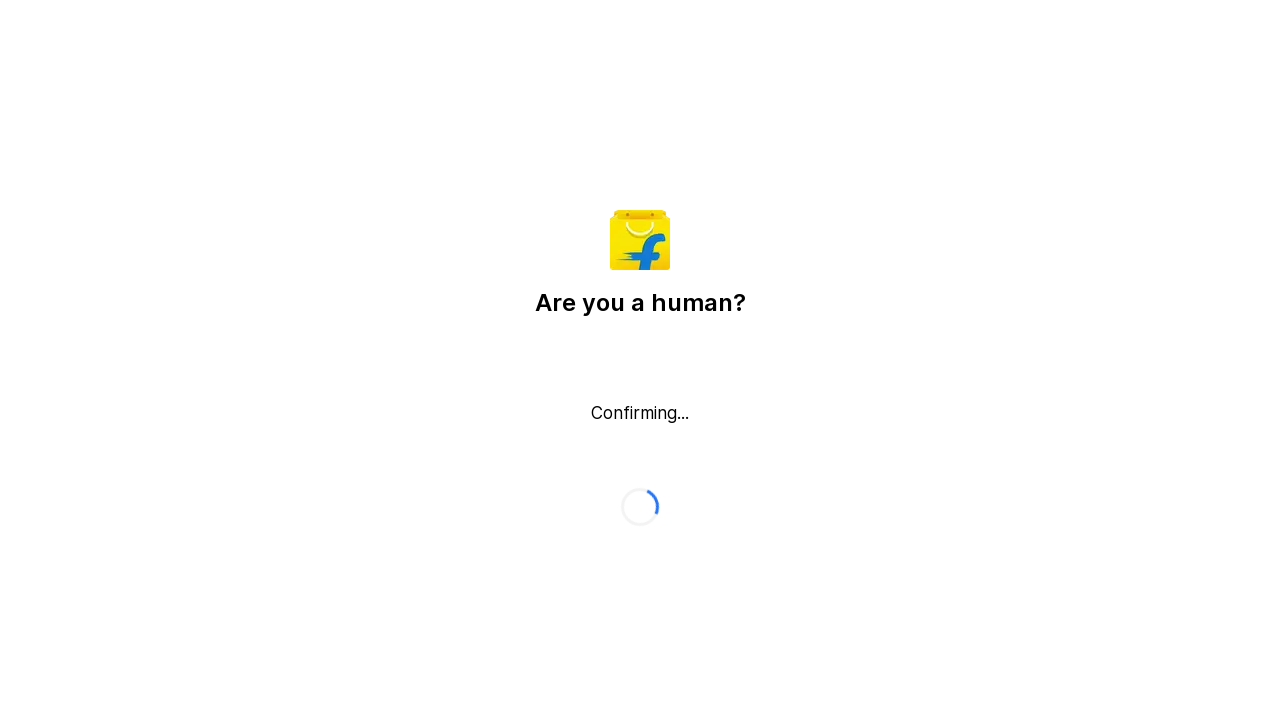